Tests a simple form by filling in first name, last name, city, and country fields using different selector strategies (tag name, name attribute, class name, and ID), then submits the form by clicking a button.

Starting URL: http://suninjuly.github.io/simple_form_find_task.html

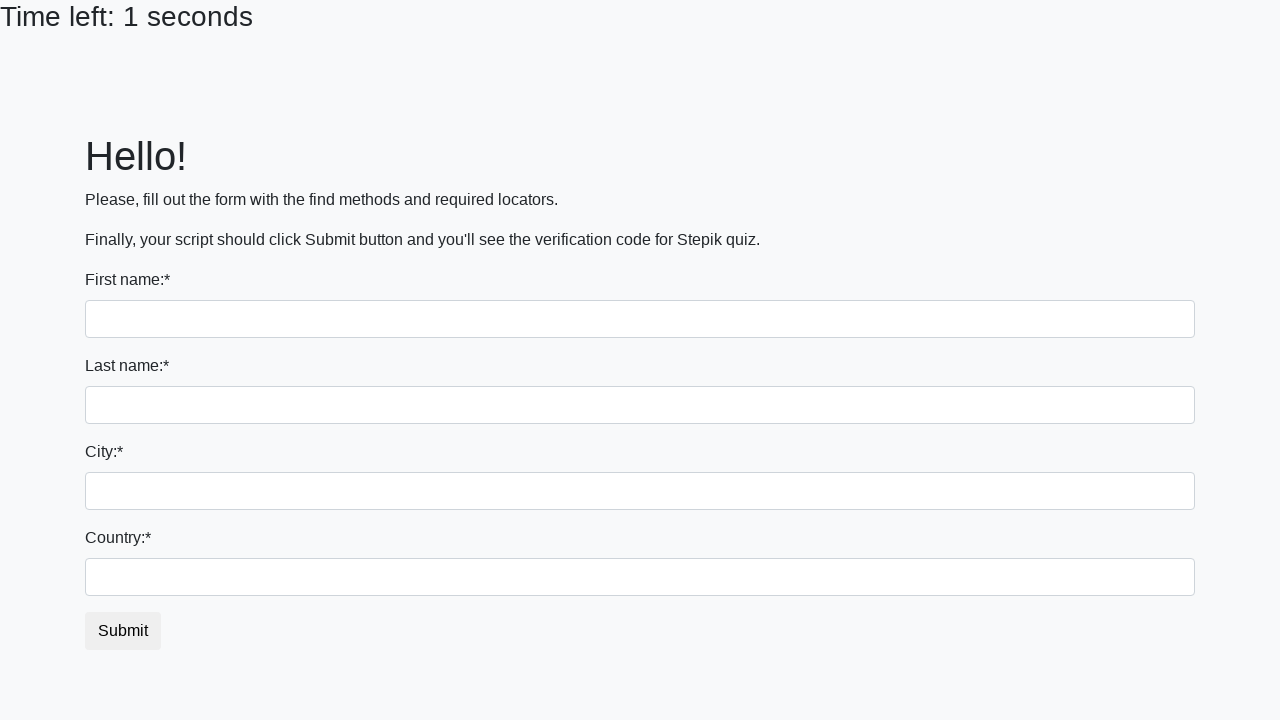

Filled first name field with 'Ivan' using tag name selector on input >> nth=0
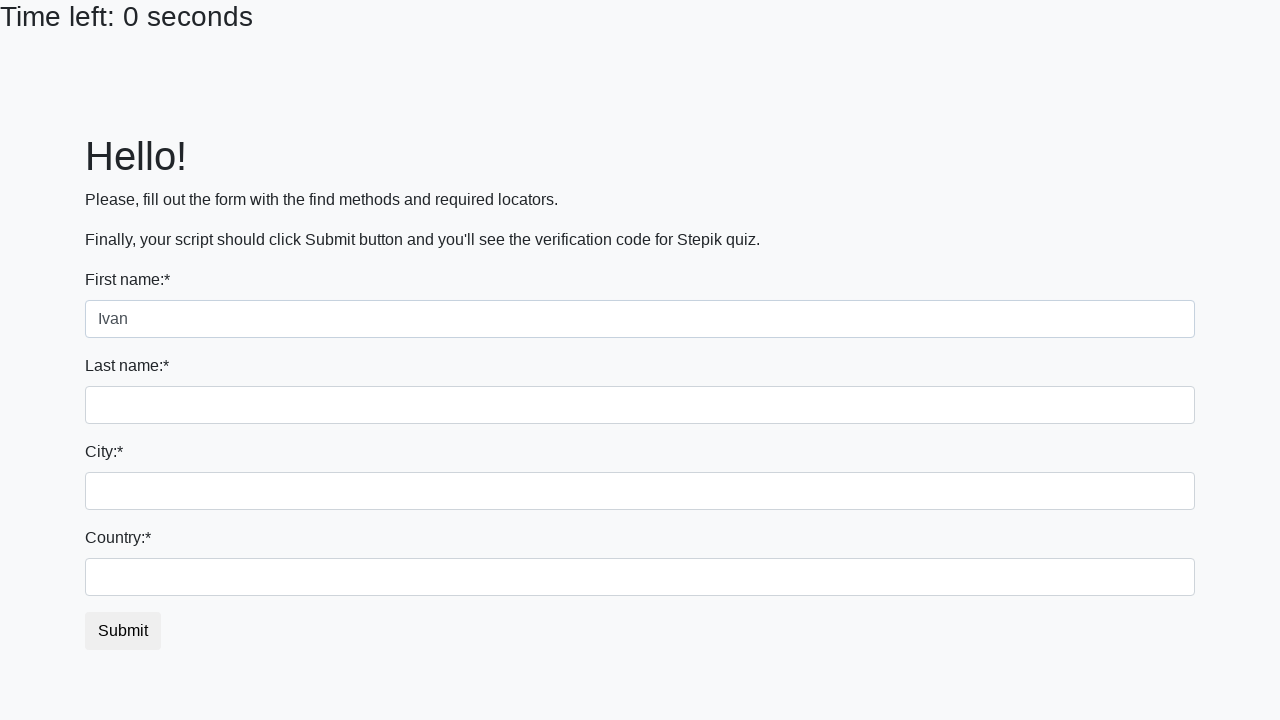

Filled last name field with 'Petrov' using name attribute selector on input[name='last_name']
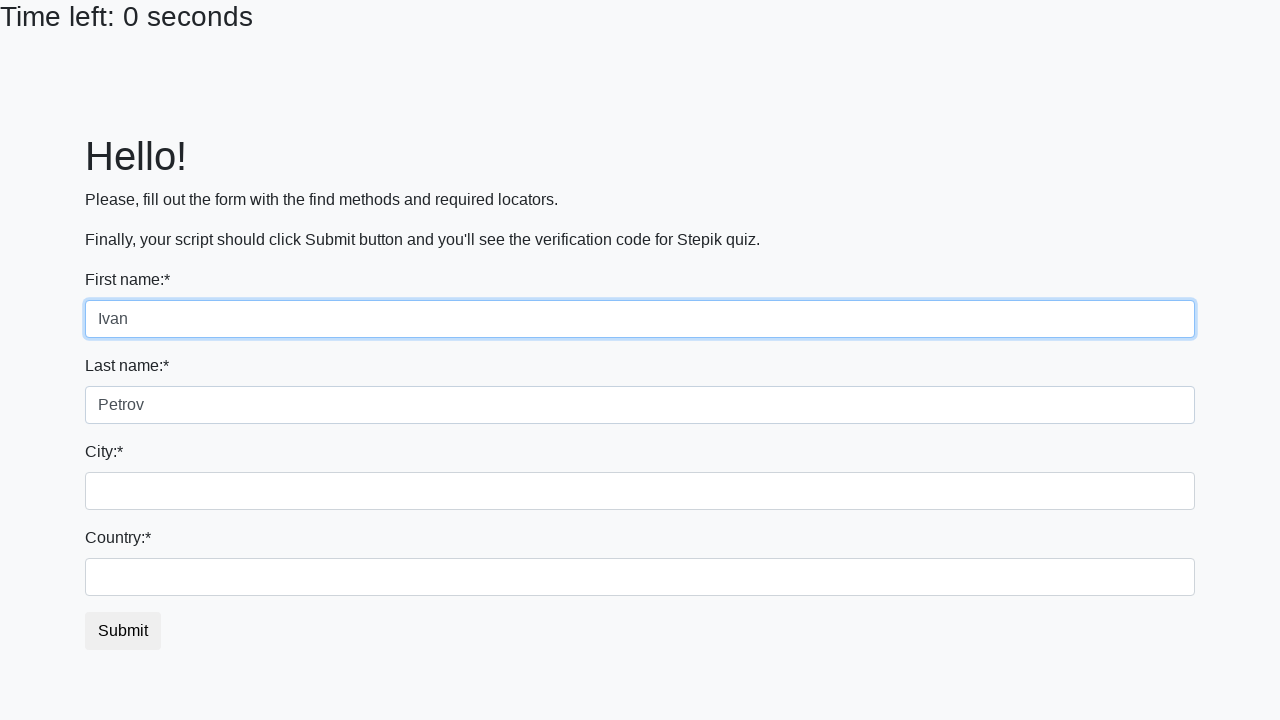

Filled city field with 'Smolensk' using class name selector on .city
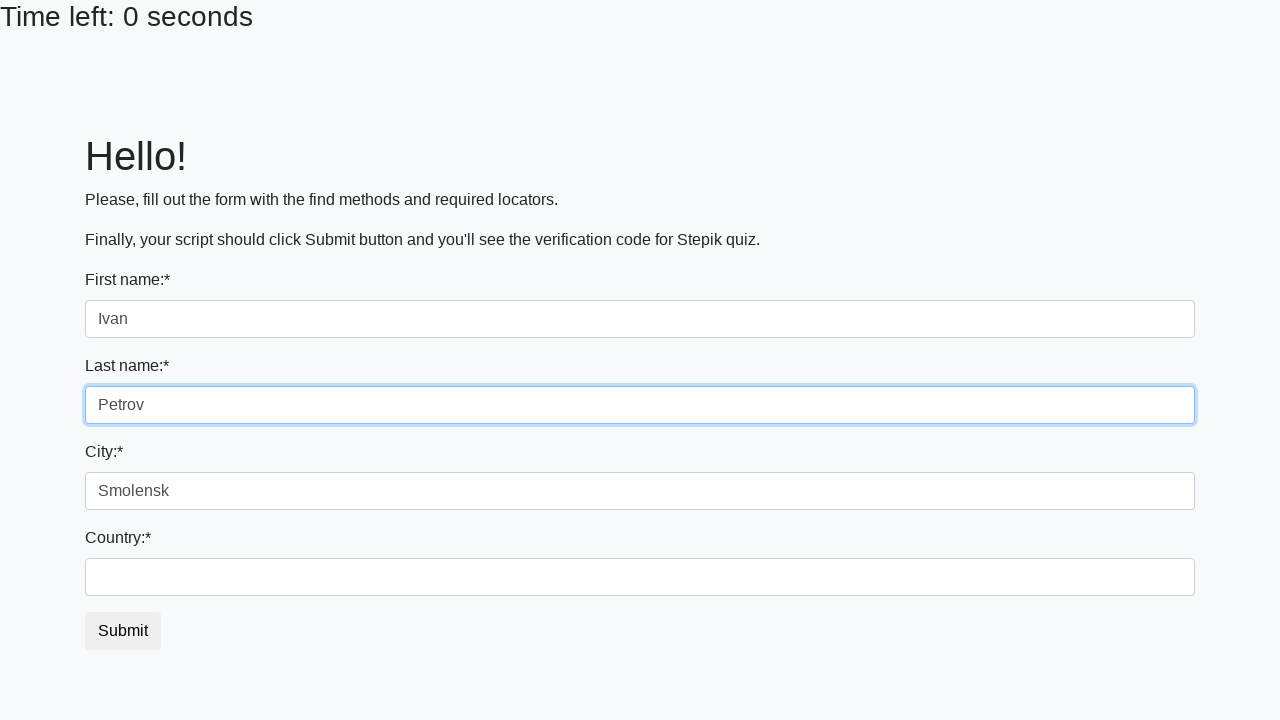

Filled country field with 'Russia' using ID selector on #country
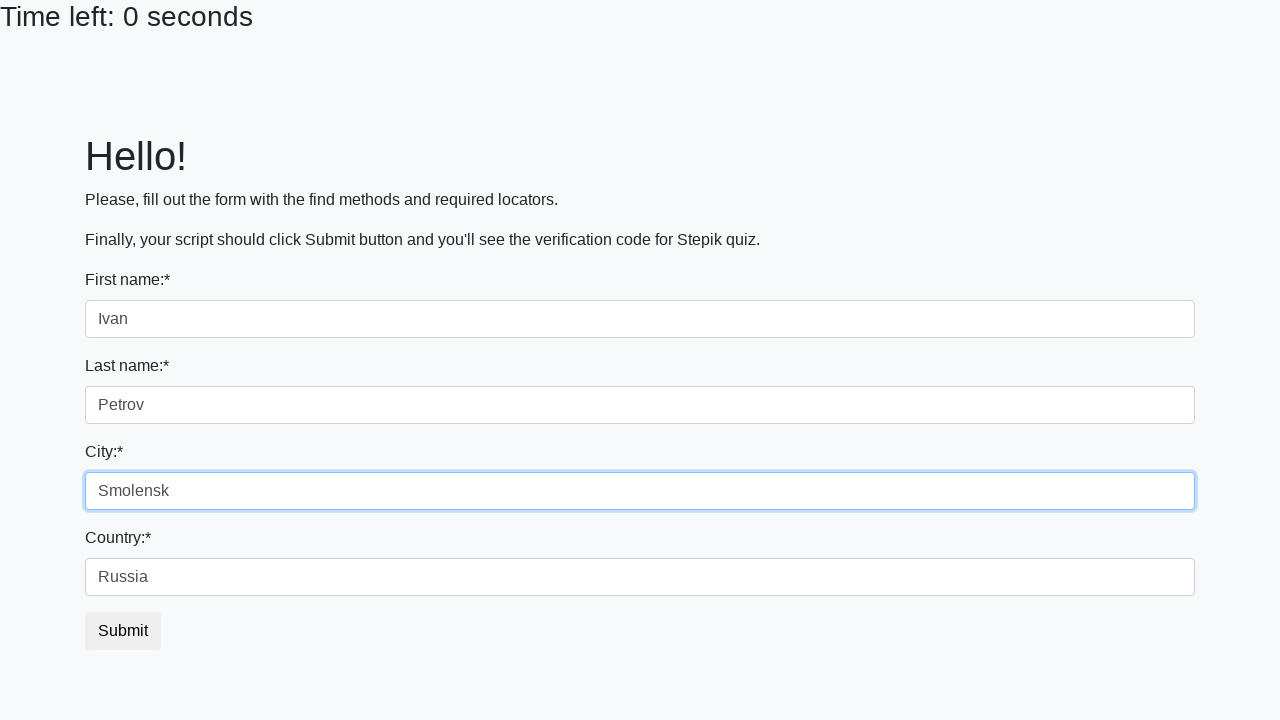

Clicked submit button to submit the form at (123, 631) on button.btn
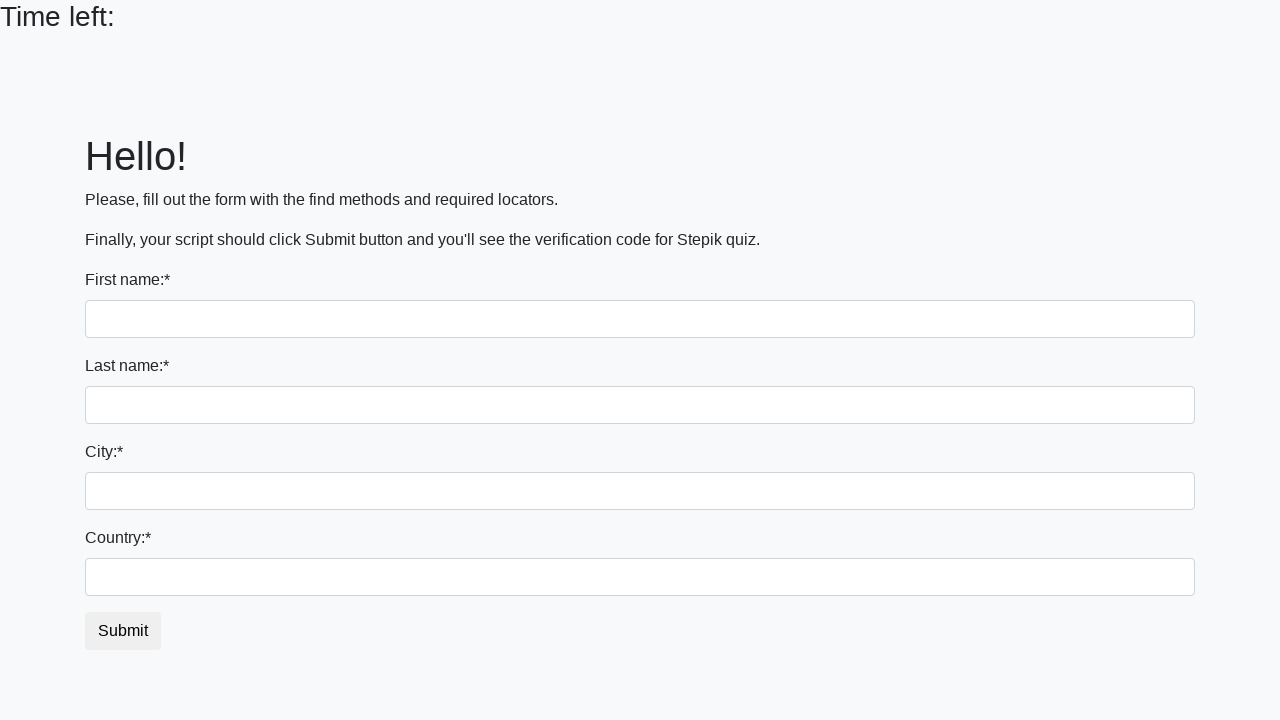

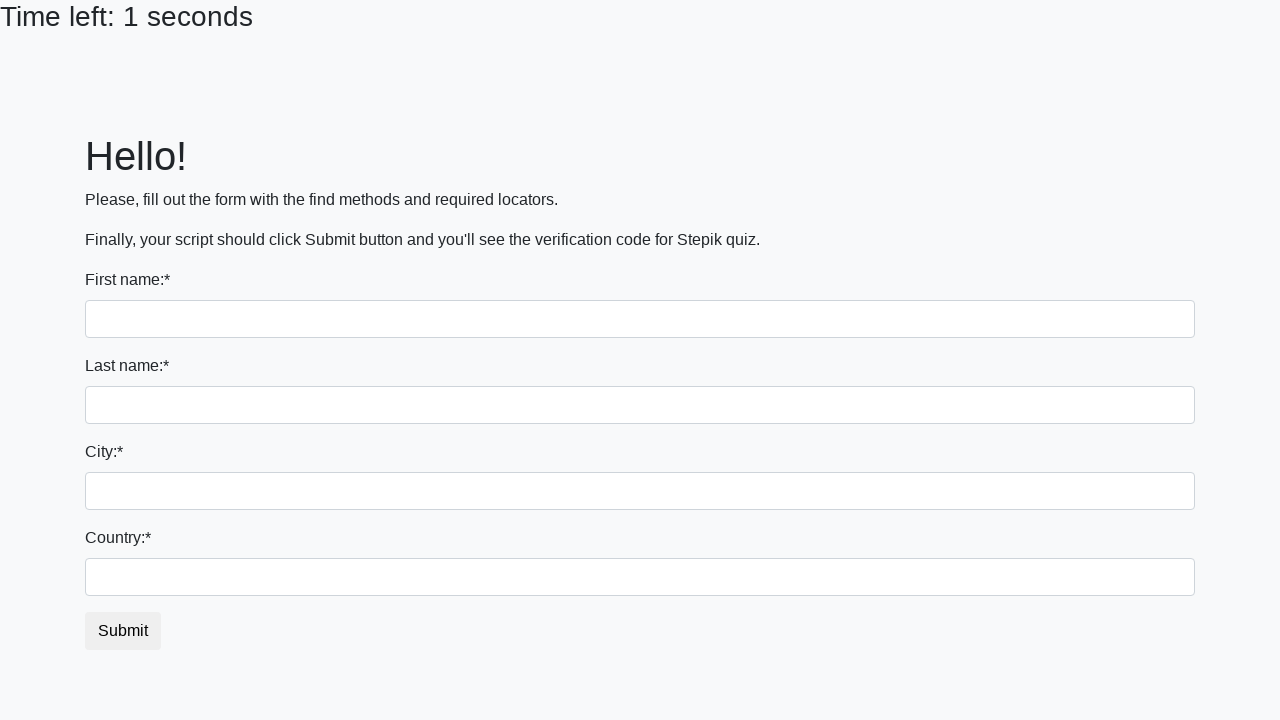